Tests dynamic loading functionality by clicking a start button and waiting for hidden content to become visible

Starting URL: https://the-internet.herokuapp.com/dynamic_loading/1

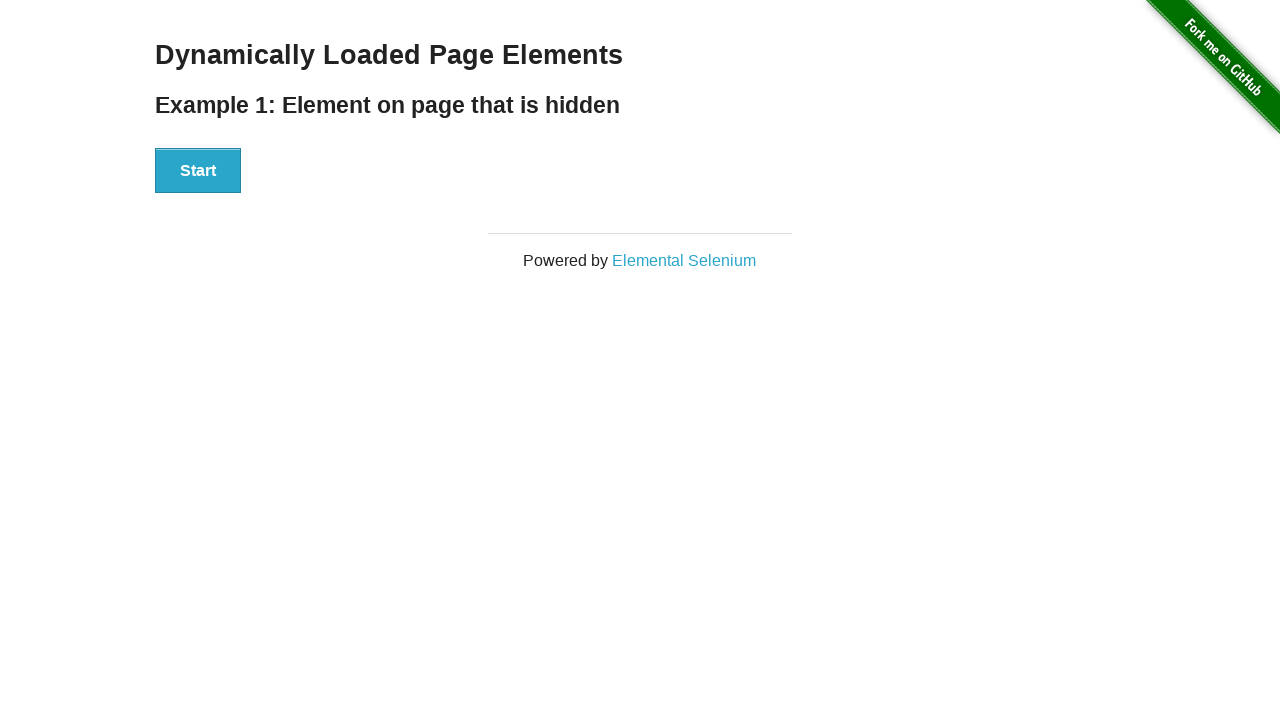

Clicked the start button to trigger dynamic loading at (198, 171) on xpath=//div[@id='start']//button
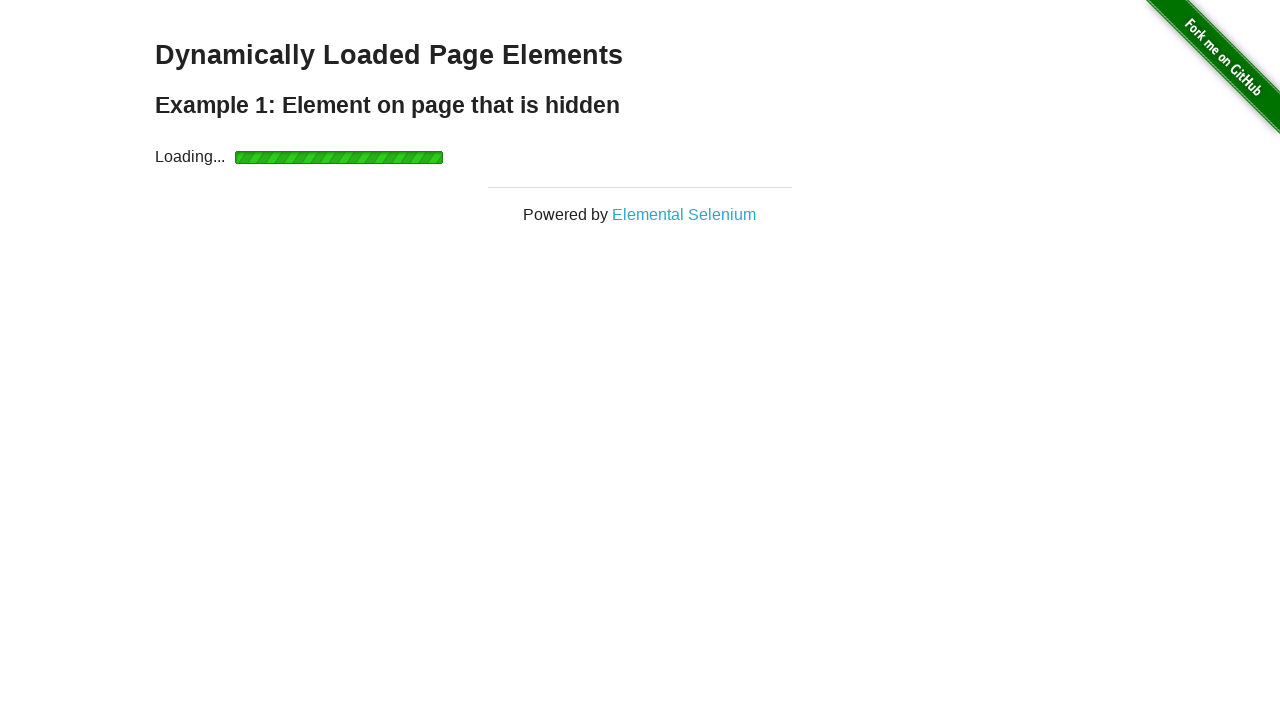

Dynamically loaded content became visible
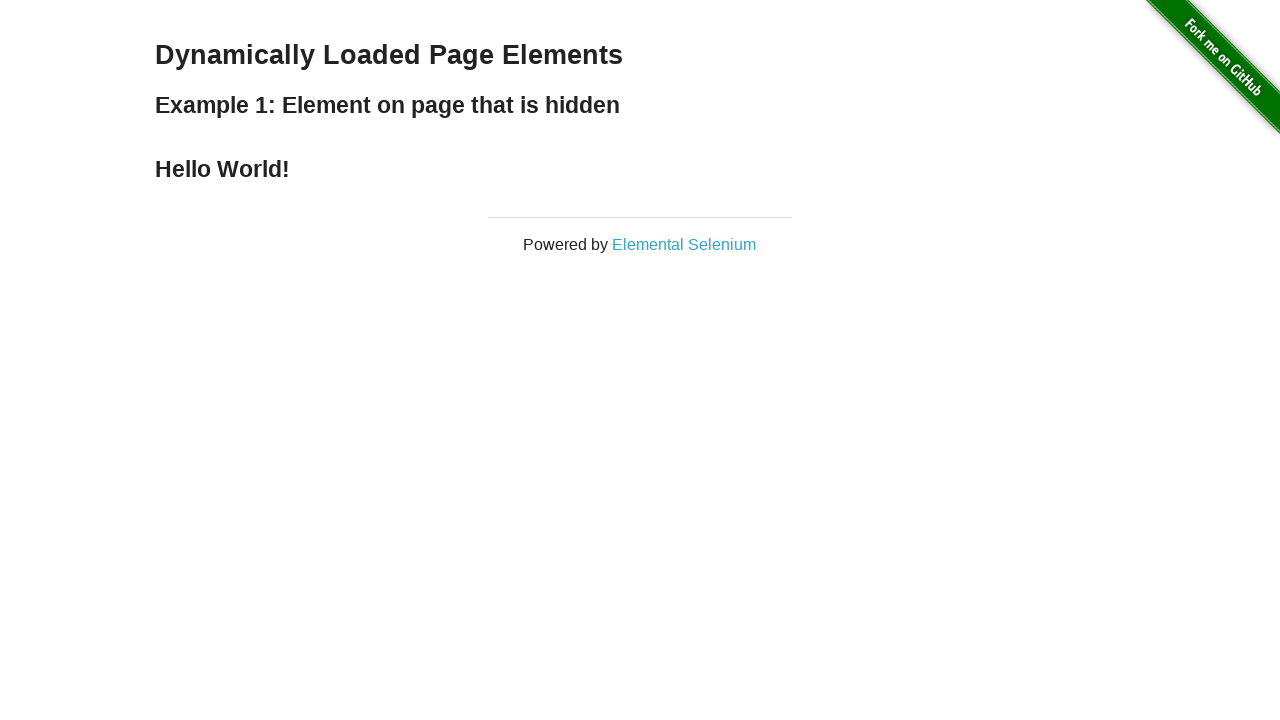

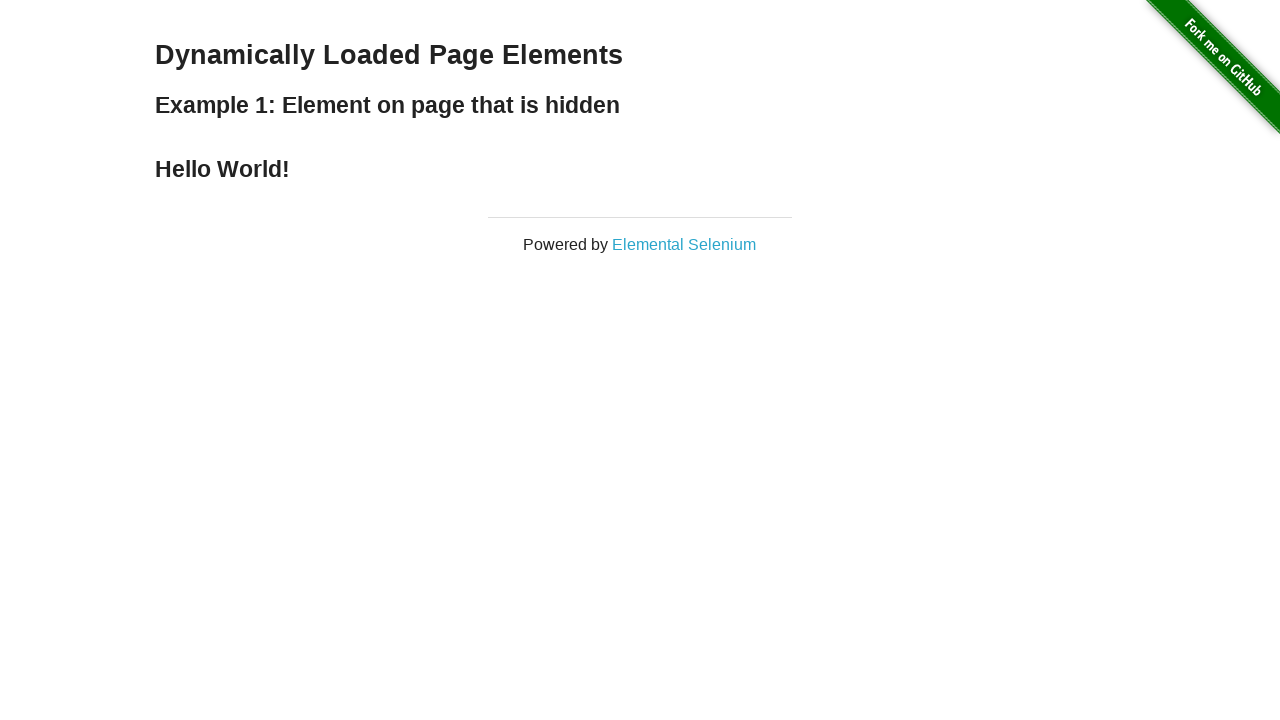